Navigates to the Region section by clicking on the Region link

Starting URL: https://coronavirus.jhu.edu/

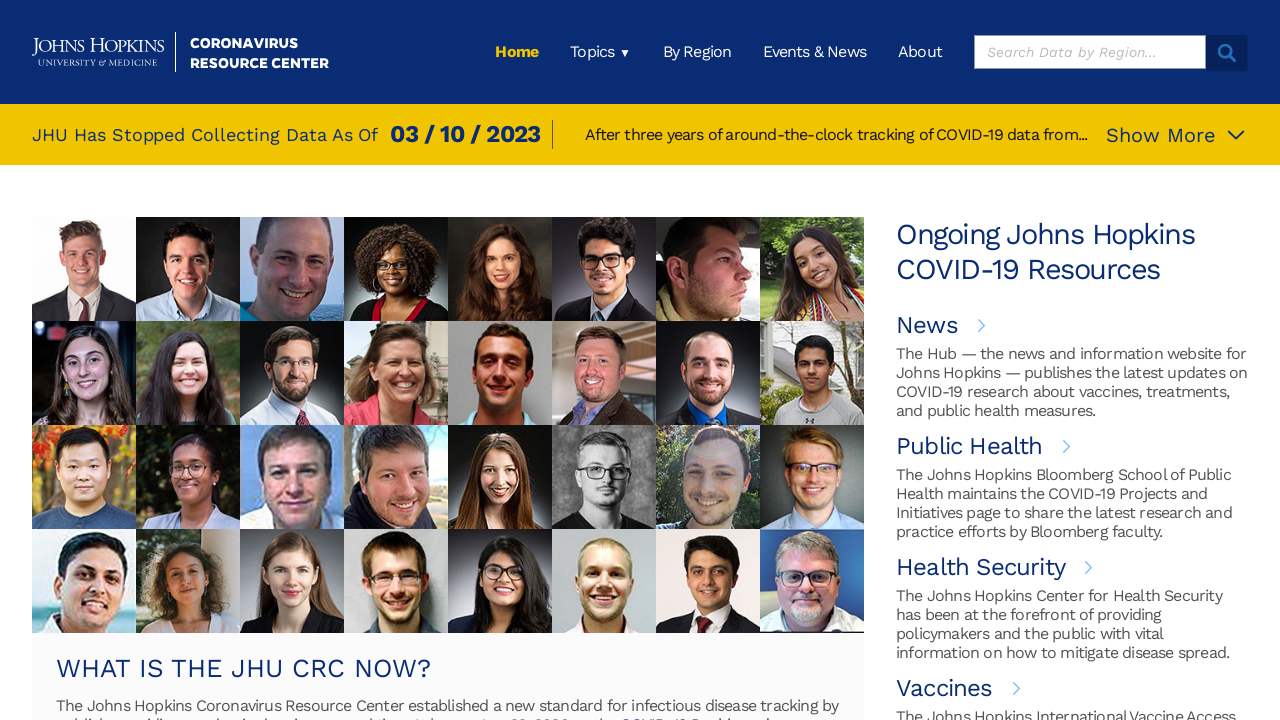

Clicked on the Region link in the navigation menu at (697, 52) on xpath=/html/body/div[1]/div/header/div/div[2]/ul/li[3]/a
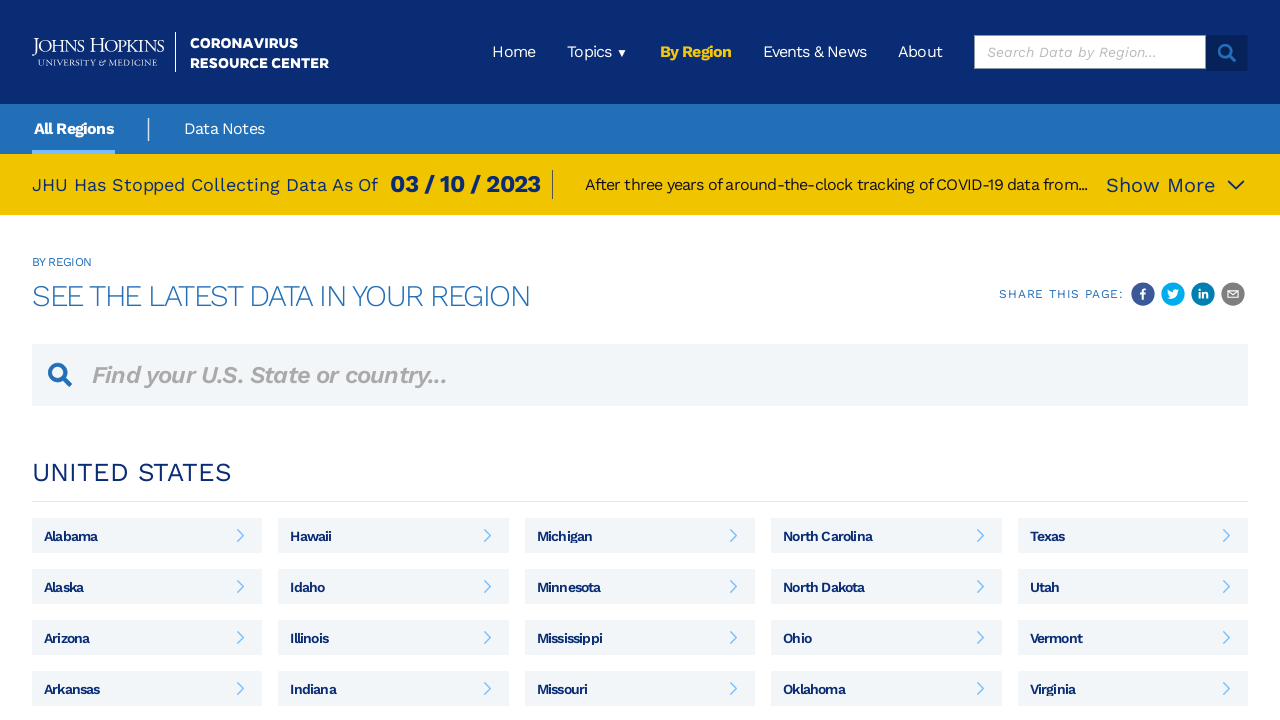

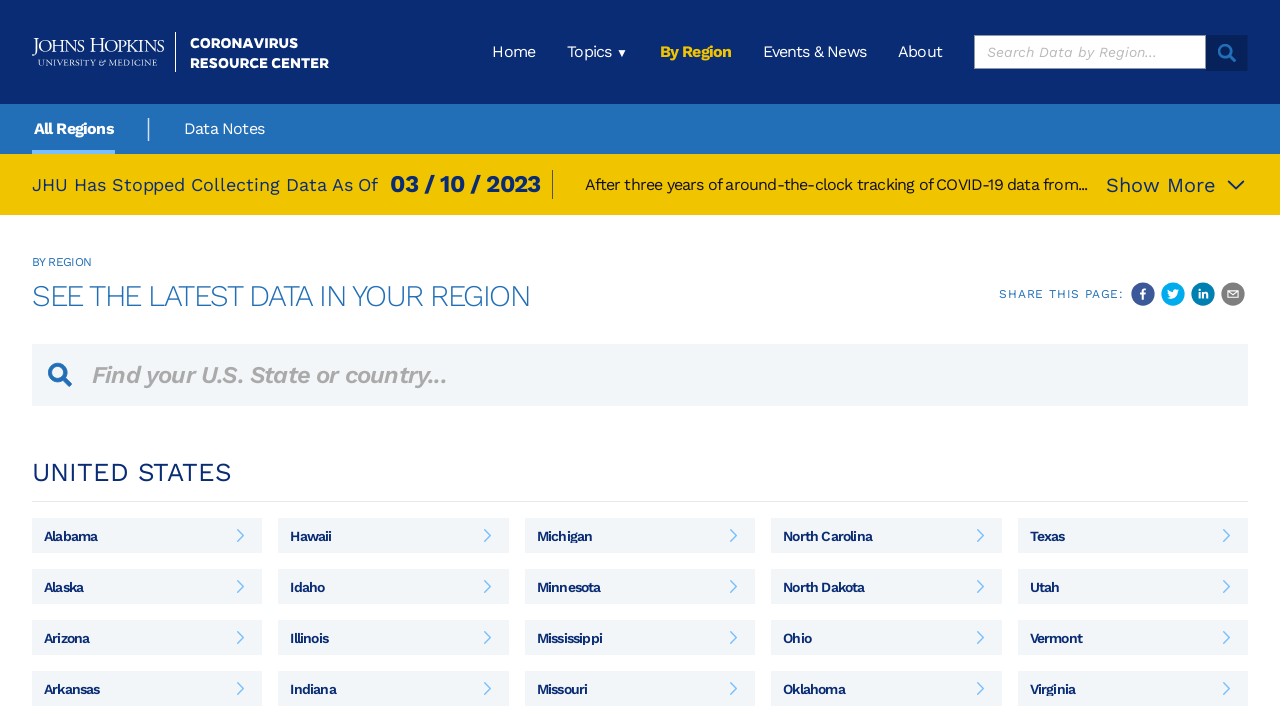